Tests jQuery UI drag-and-drop functionality by dragging a draggable element and dropping it onto a droppable target area.

Starting URL: http://jqueryui.com/resources/demos/droppable/default.html

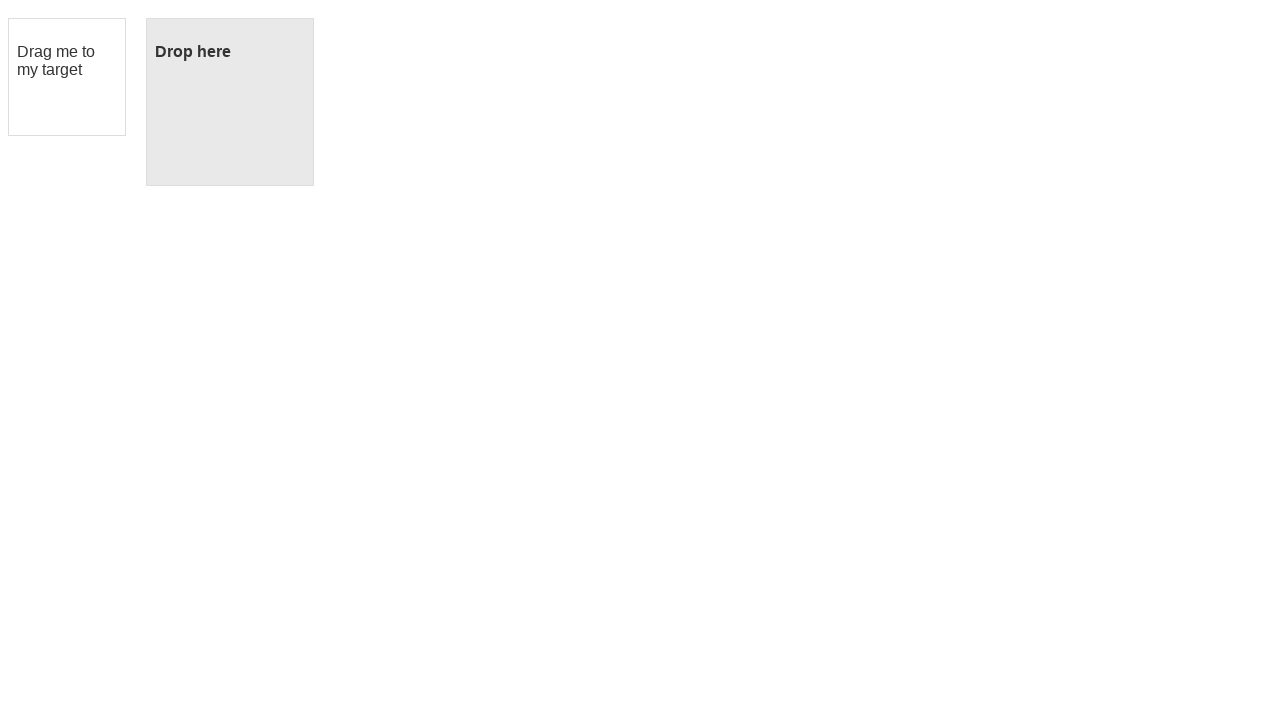

Waited for draggable element to be visible
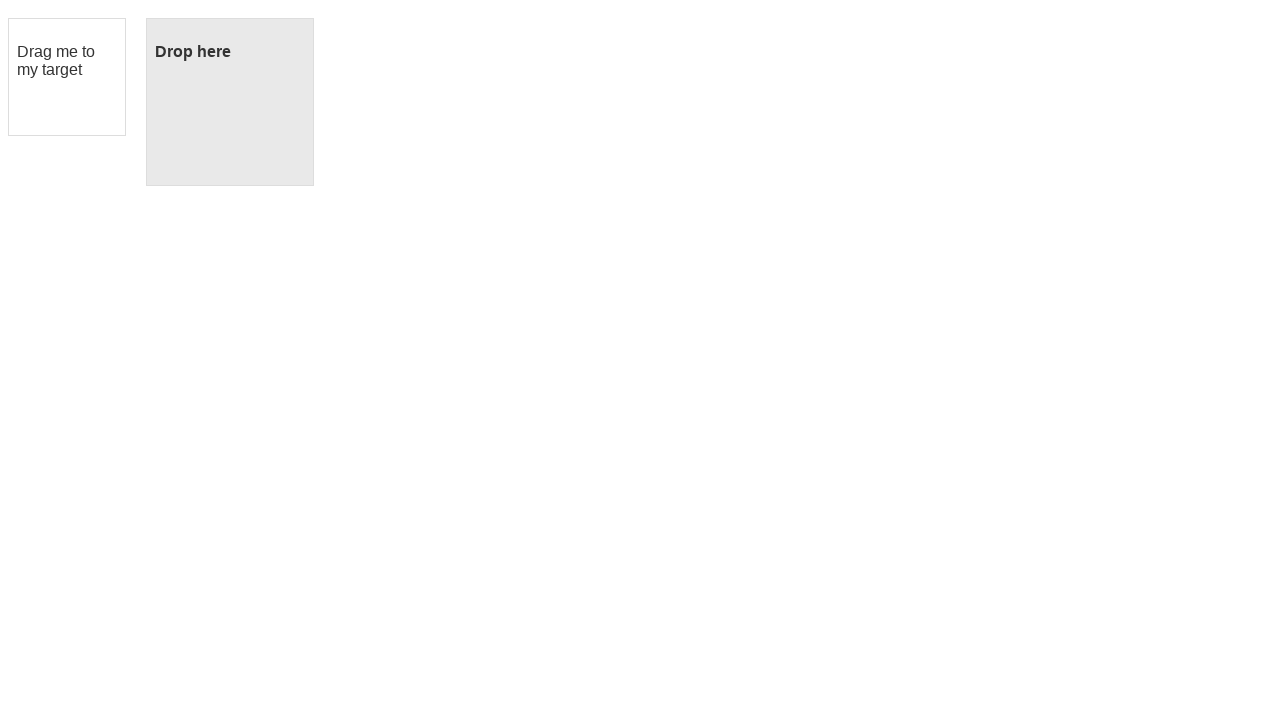

Waited for droppable target area to be visible
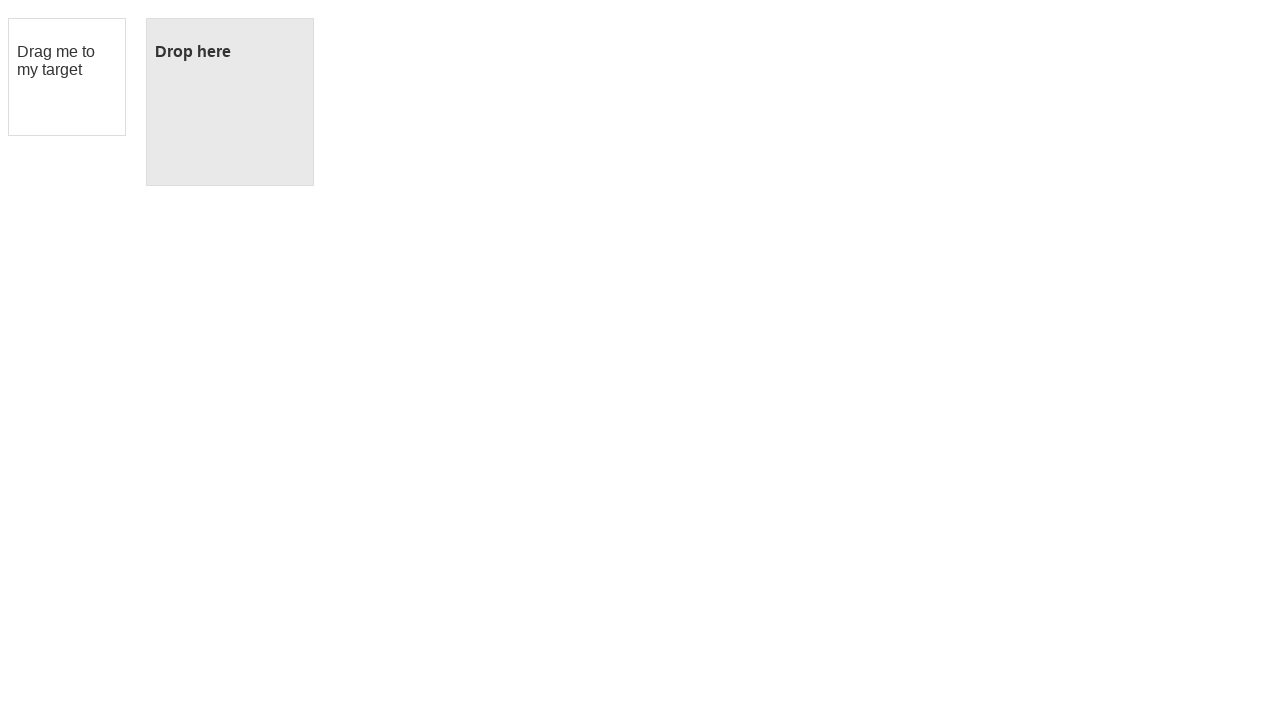

Located the draggable element
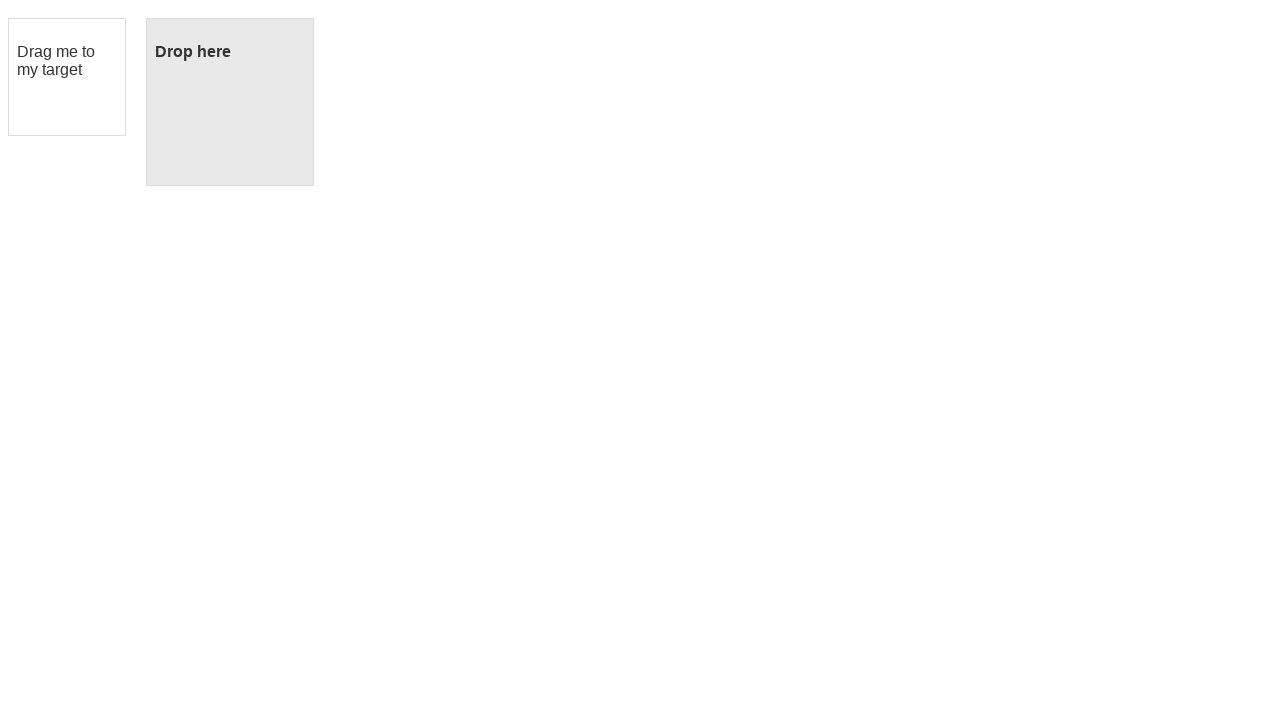

Located the droppable target area
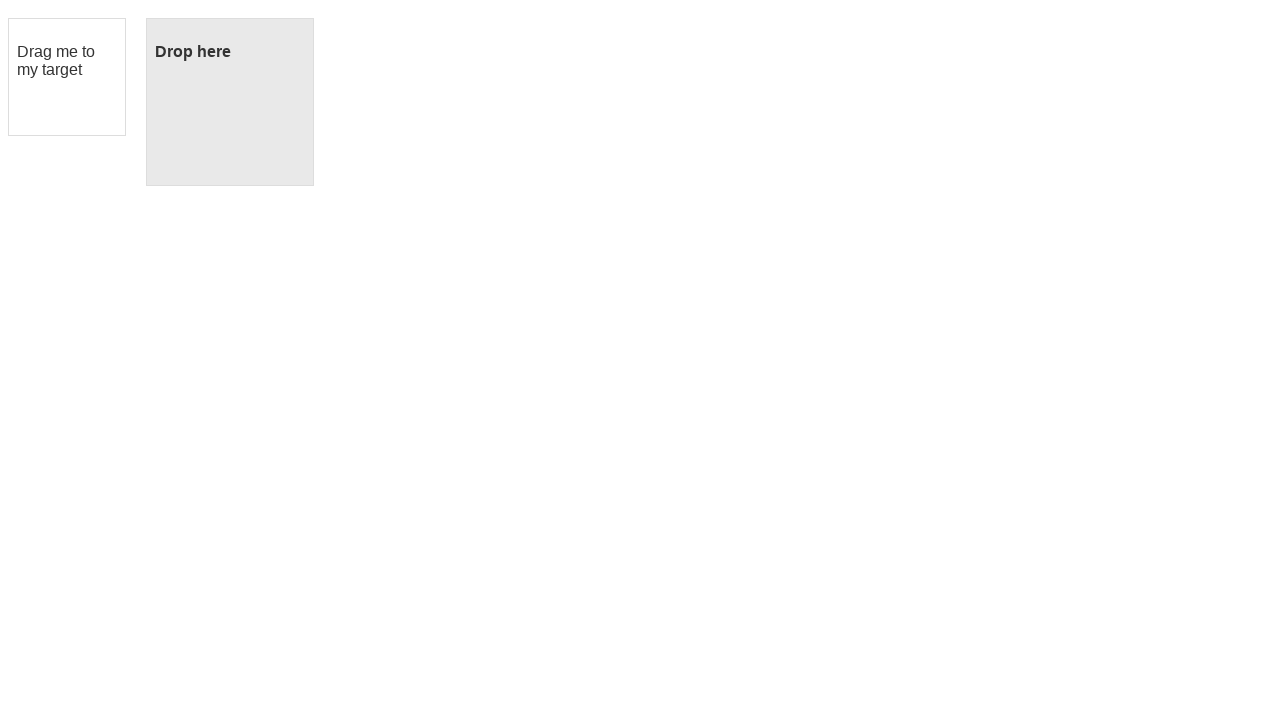

Dragged the draggable element onto the droppable target area at (230, 102)
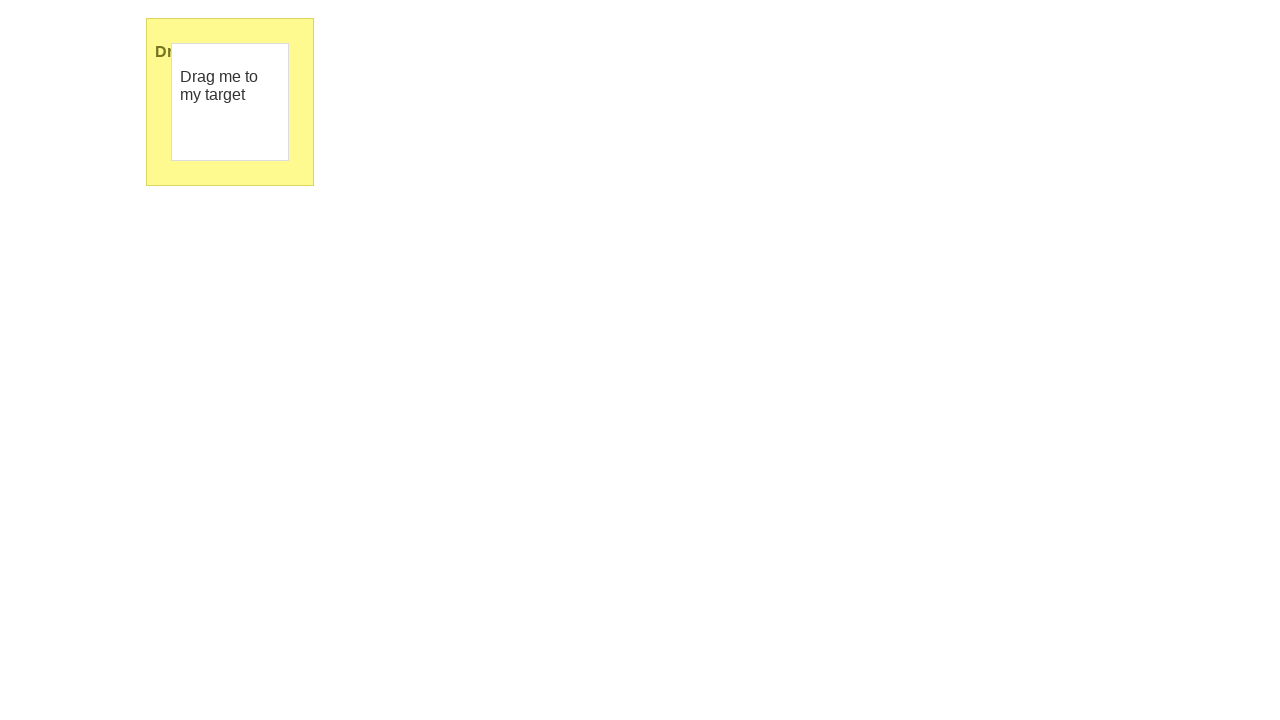

Waited 1 second to observe the drag-and-drop result
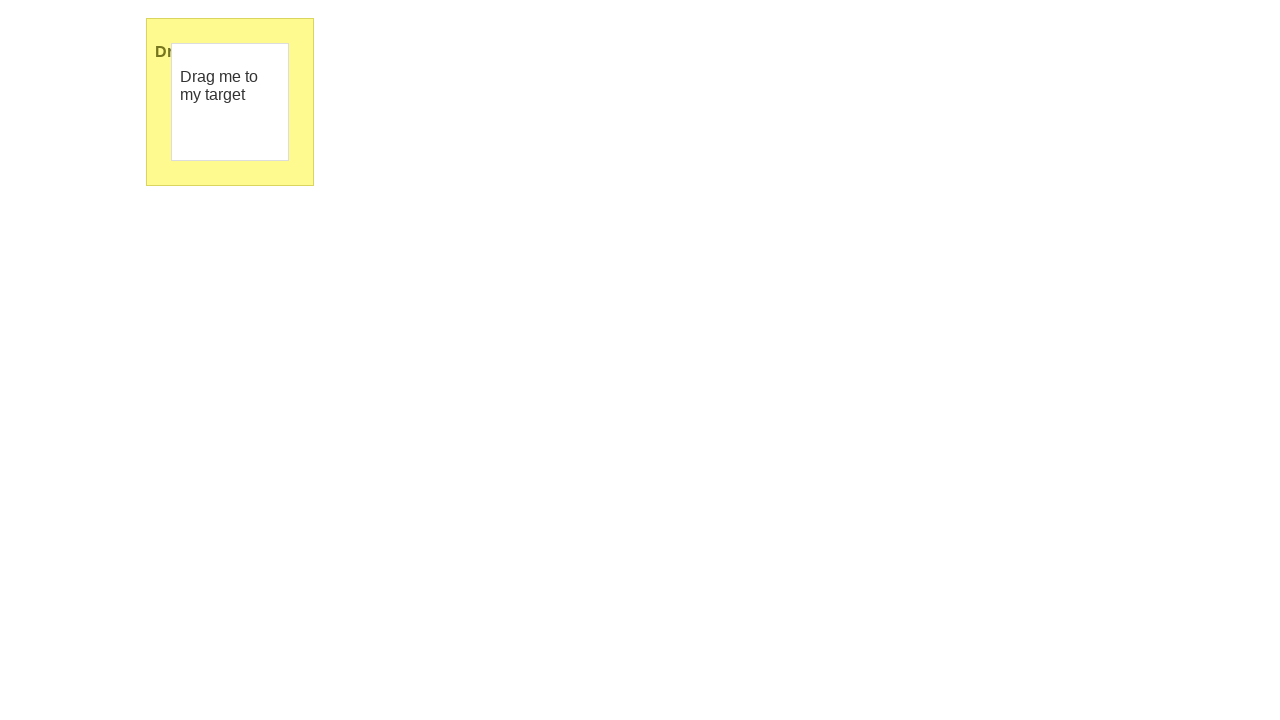

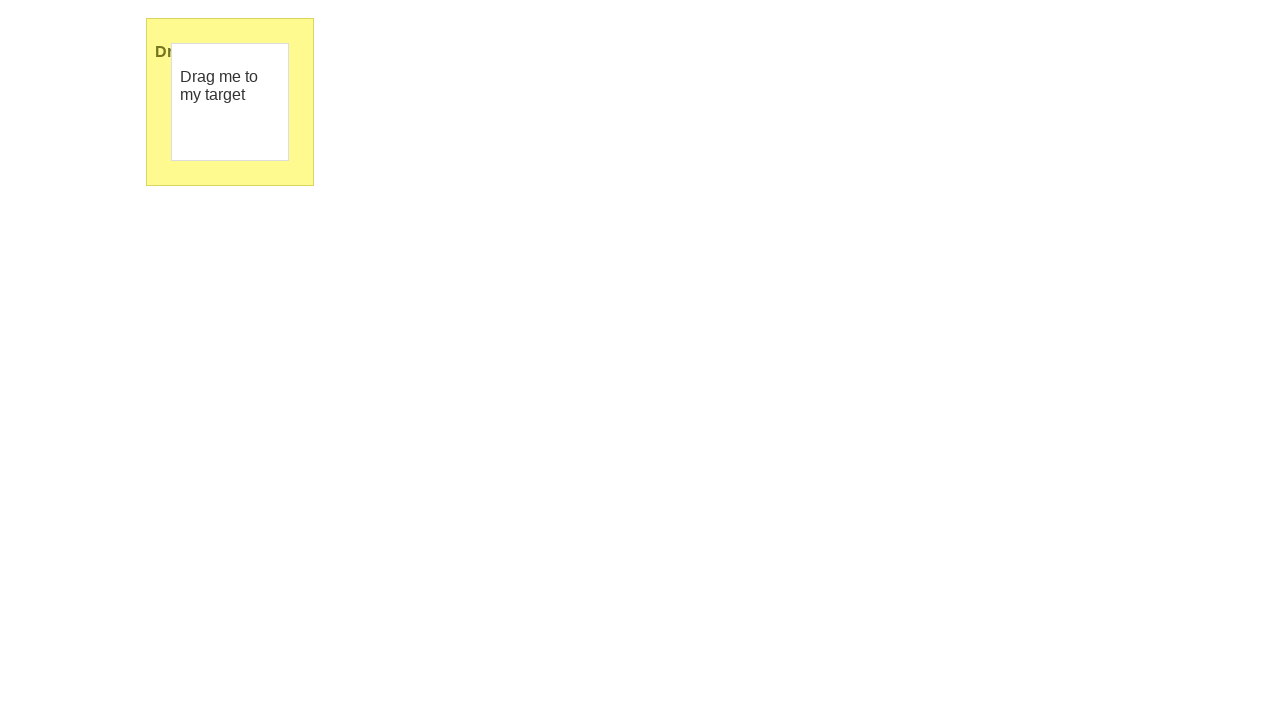